Tests JavaScript alert handling by triggering an alert and accepting it

Starting URL: http://the-internet.herokuapp.com/javascript_alerts

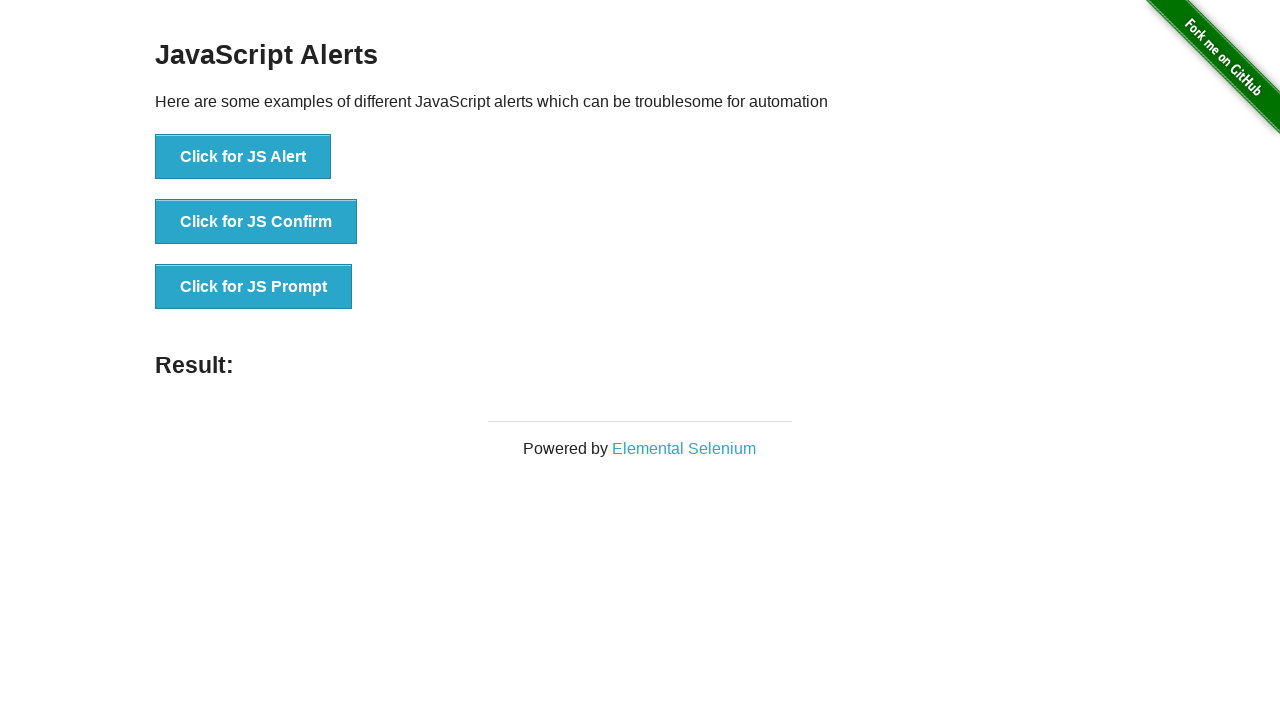

Clicked button to trigger JavaScript alert at (243, 157) on xpath=//button[text()='Click for JS Alert']
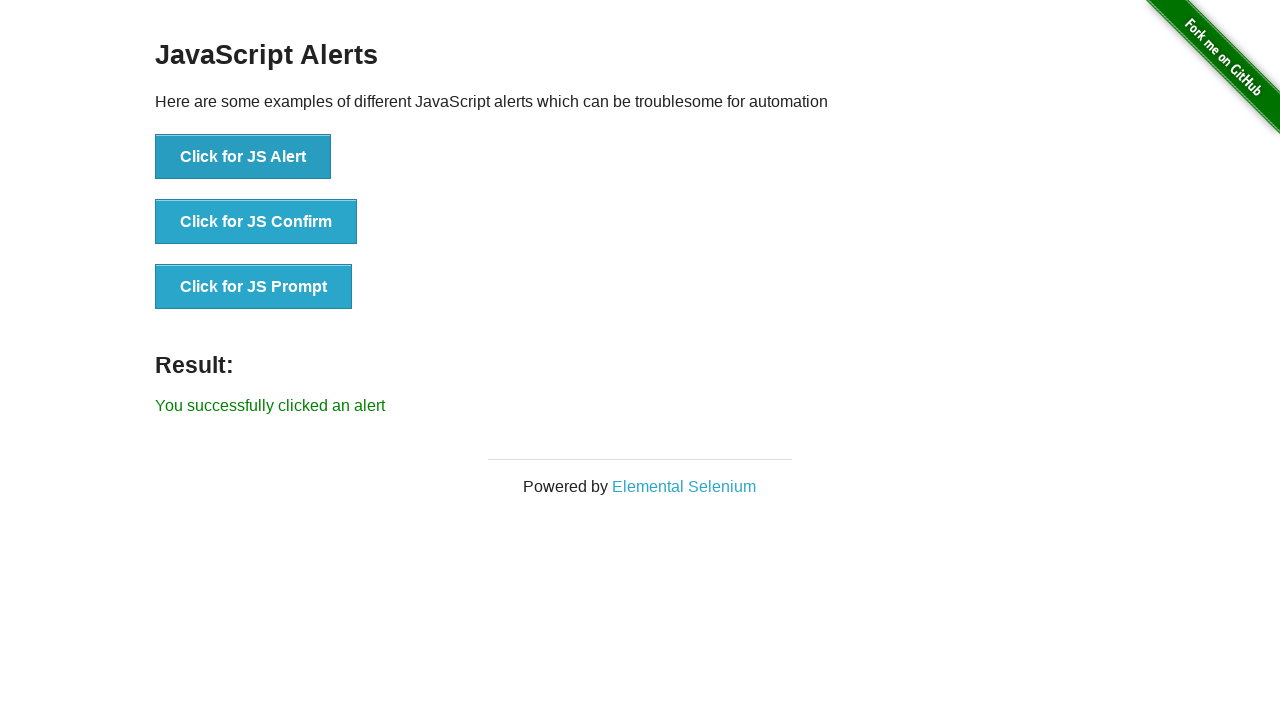

Set up dialog handler to accept alerts
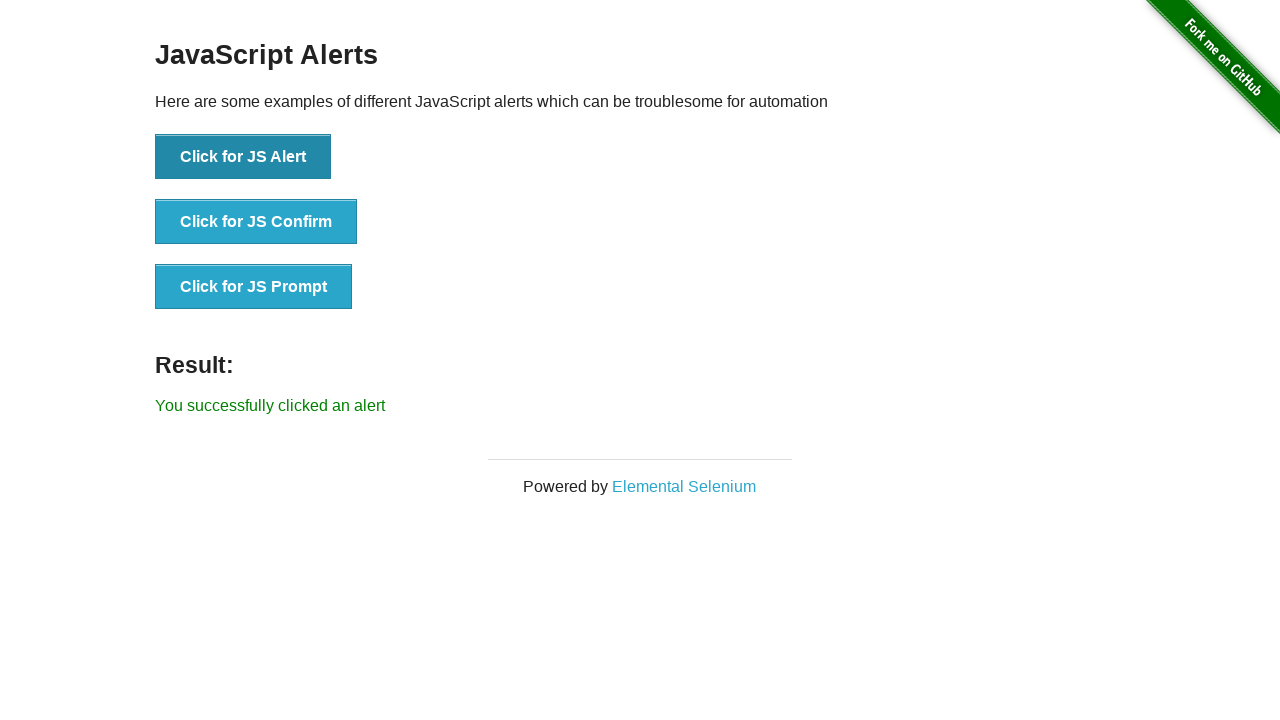

Clicked button again to trigger JavaScript alert and verify handler accepts it at (243, 157) on xpath=//button[text()='Click for JS Alert']
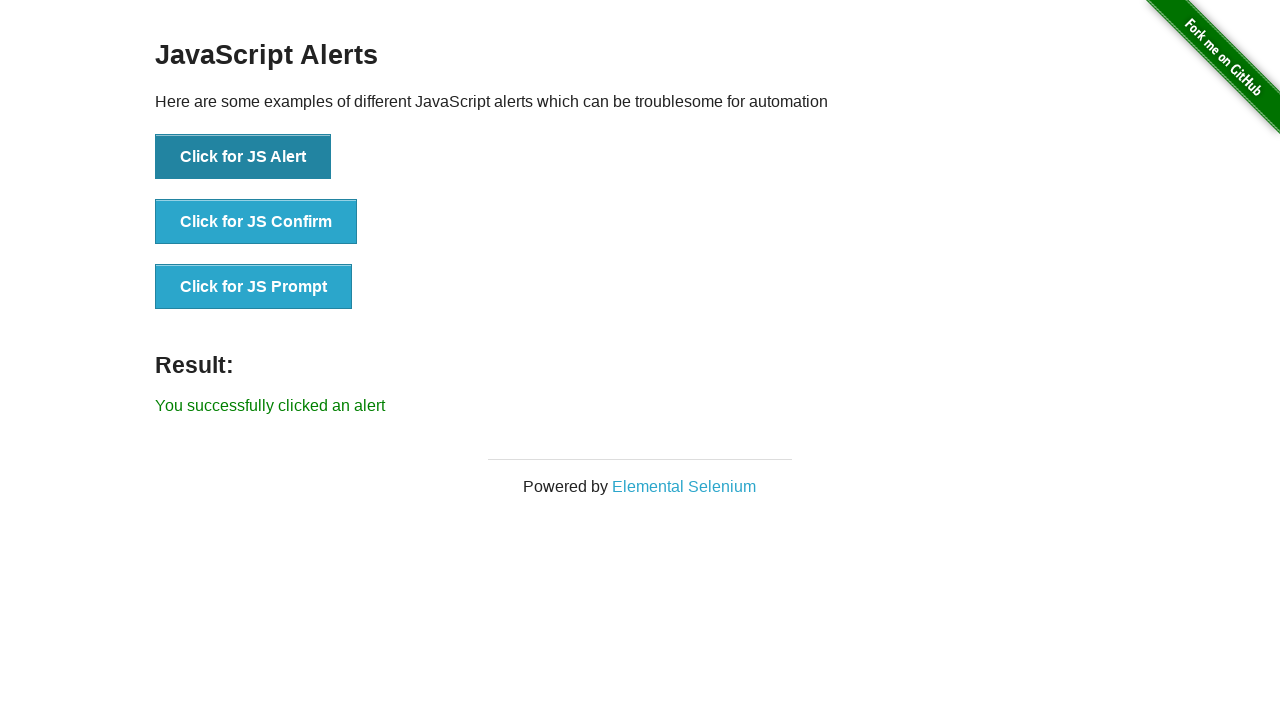

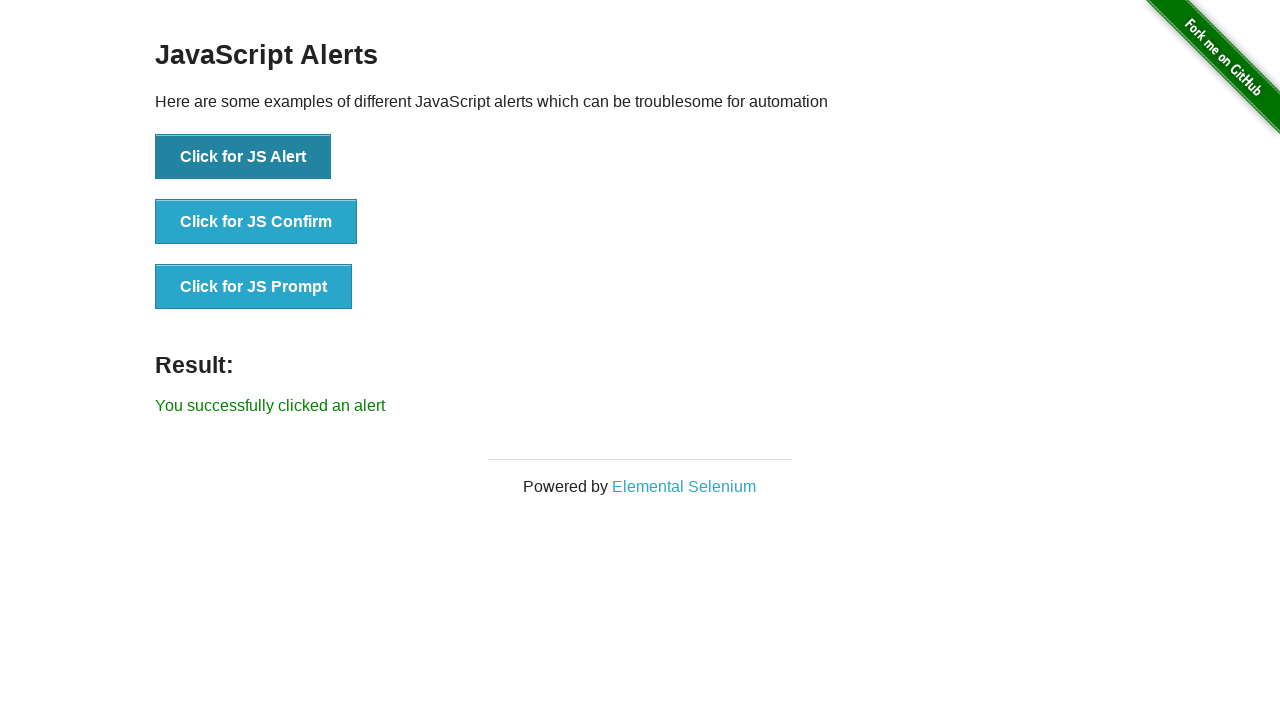